Tests un-marking todo items as complete by unchecking toggle boxes

Starting URL: https://demo.playwright.dev/todomvc

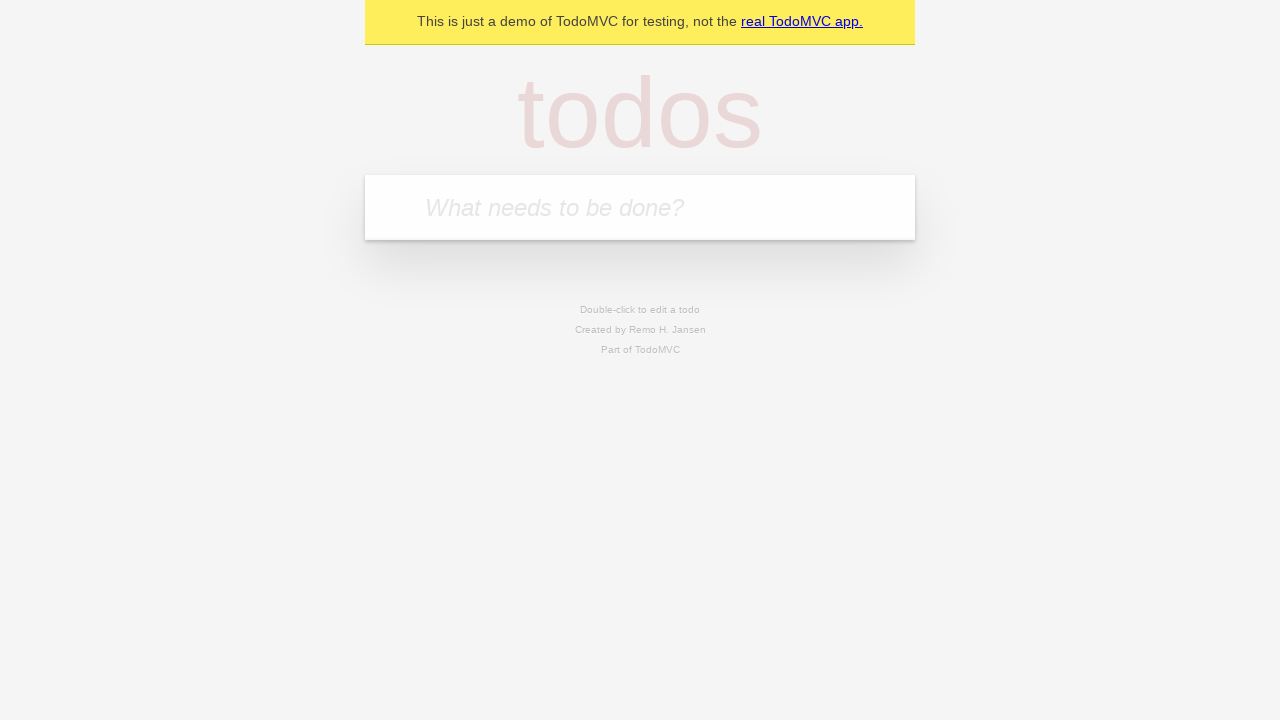

Filled new todo input with 'buy some cheese' on .new-todo
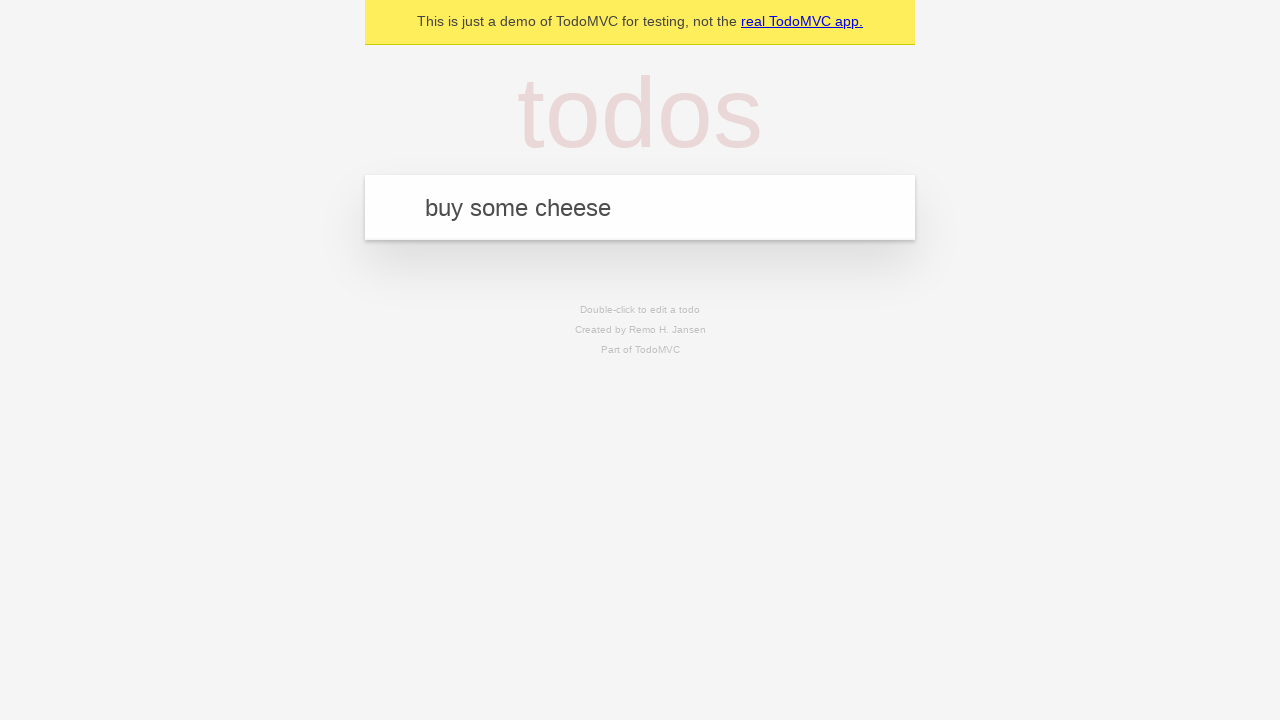

Pressed Enter to create first todo item on .new-todo
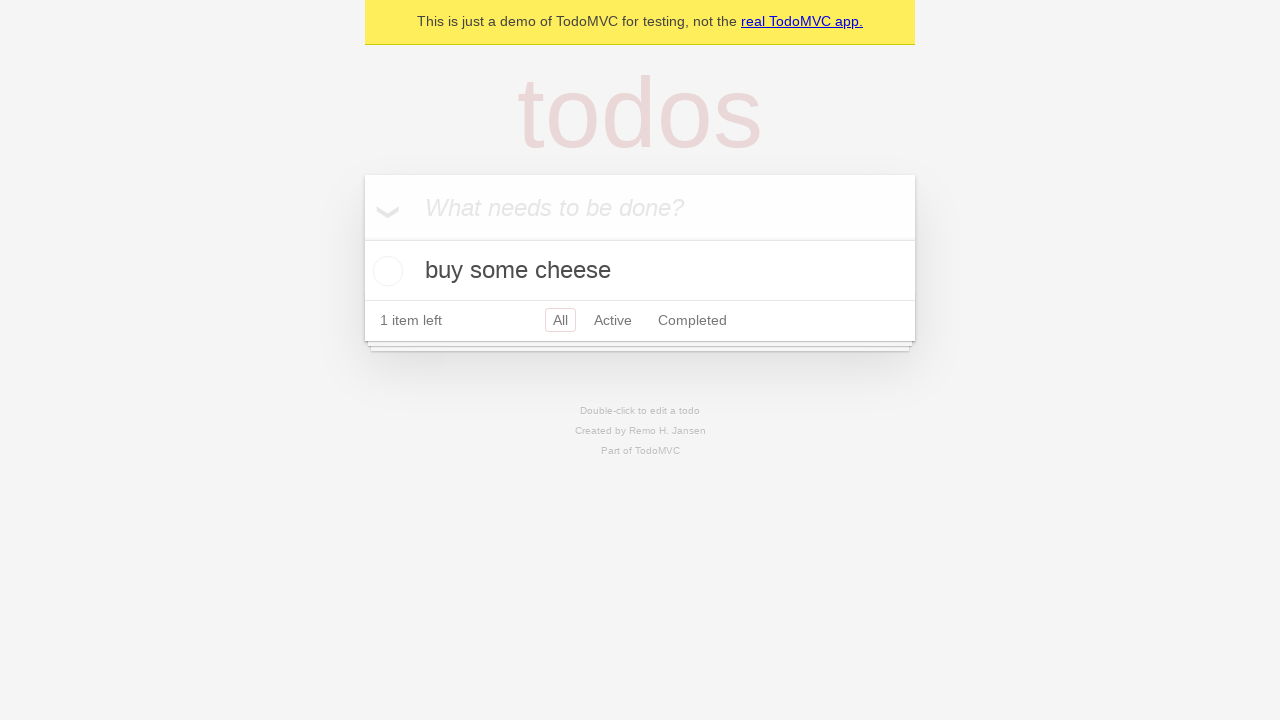

Filled new todo input with 'feed the cat' on .new-todo
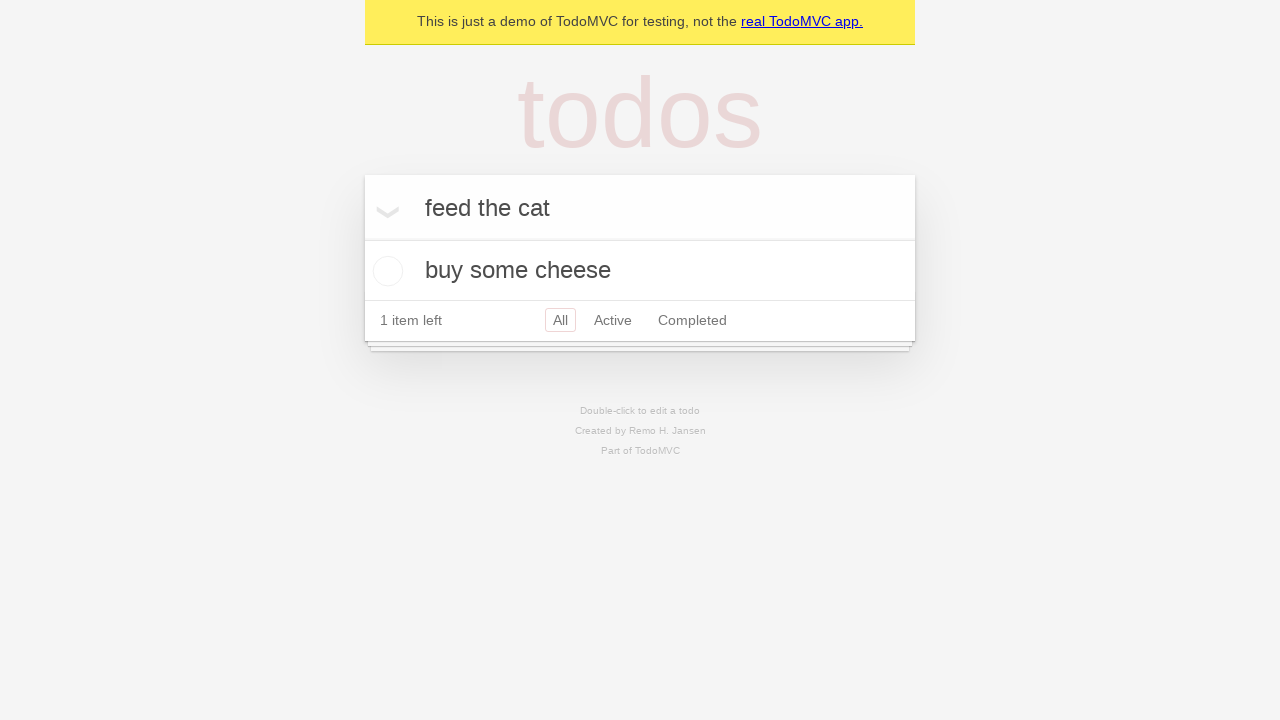

Pressed Enter to create second todo item on .new-todo
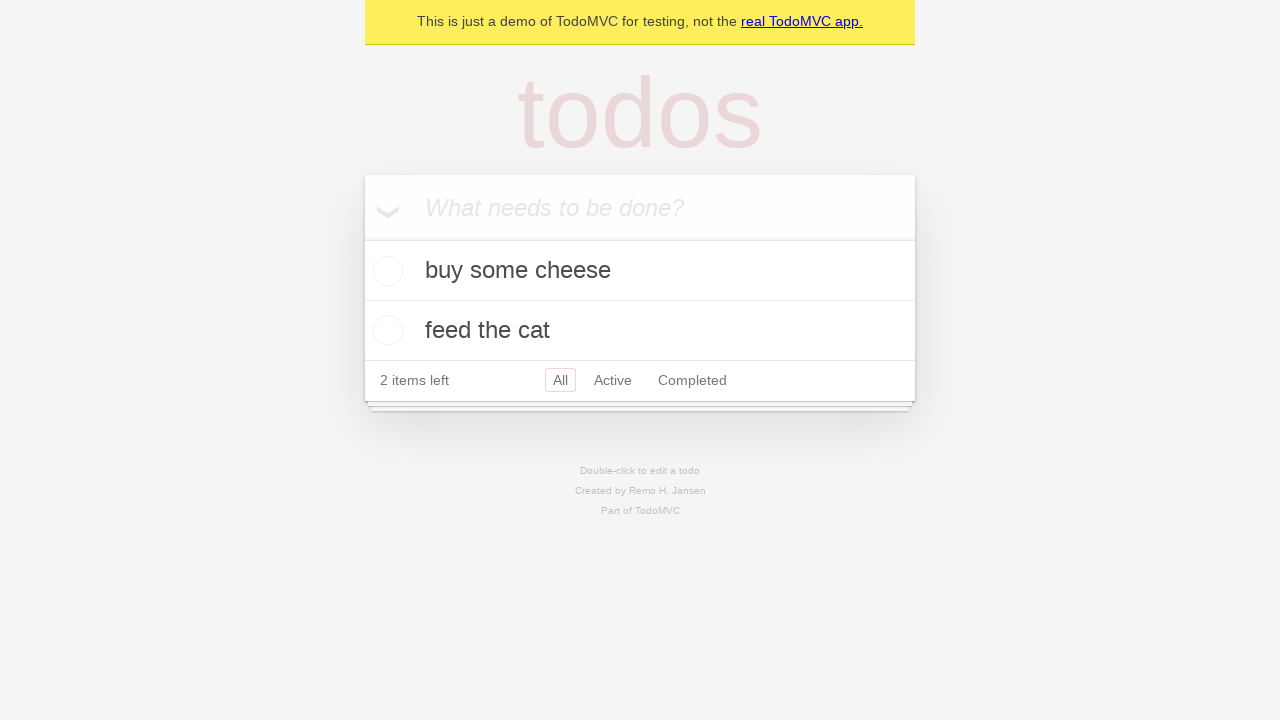

Checked toggle box to mark first item as complete at (385, 271) on .todo-list li >> nth=0 >> .toggle
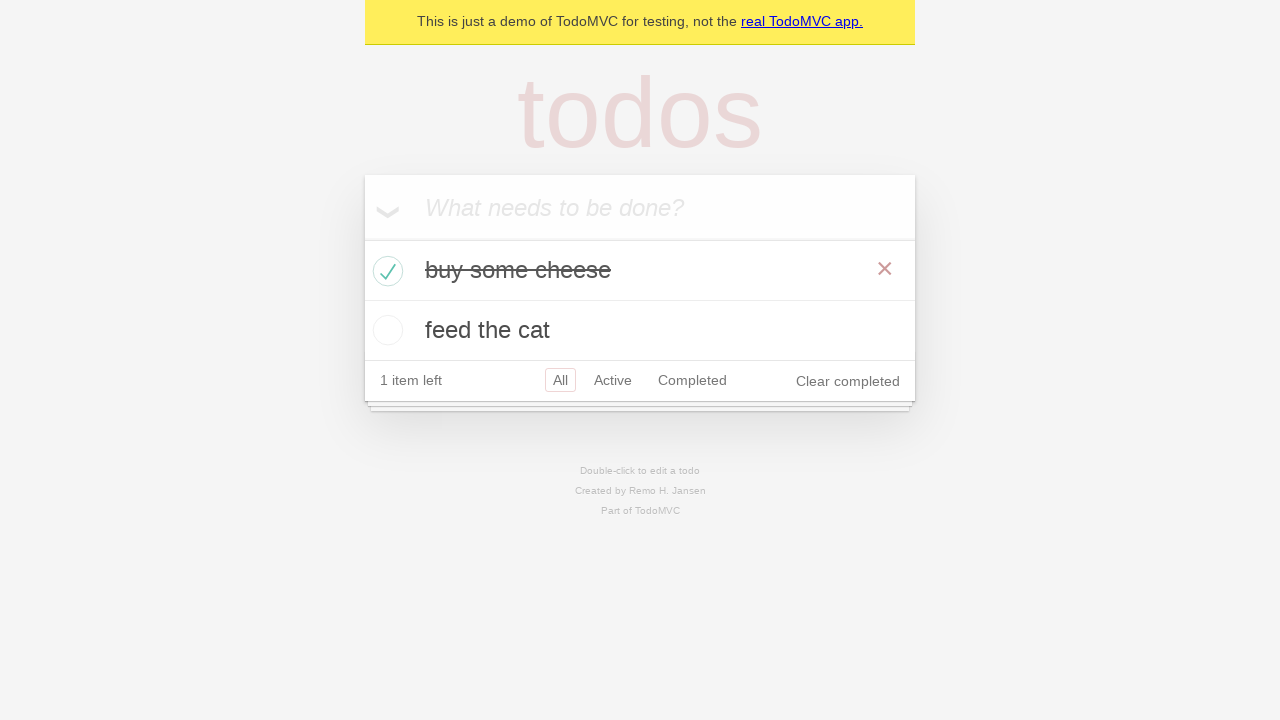

Unchecked toggle box to un-mark first item as complete at (385, 271) on .todo-list li >> nth=0 >> .toggle
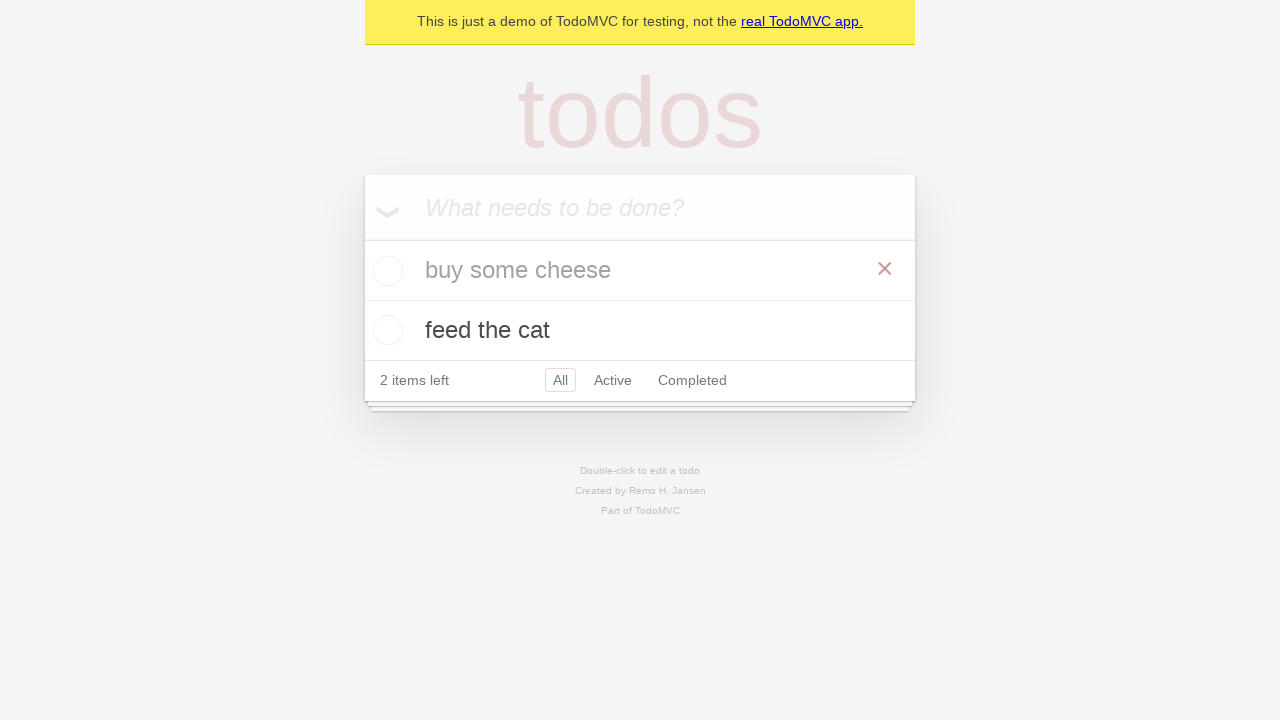

Verified that no items are marked as completed
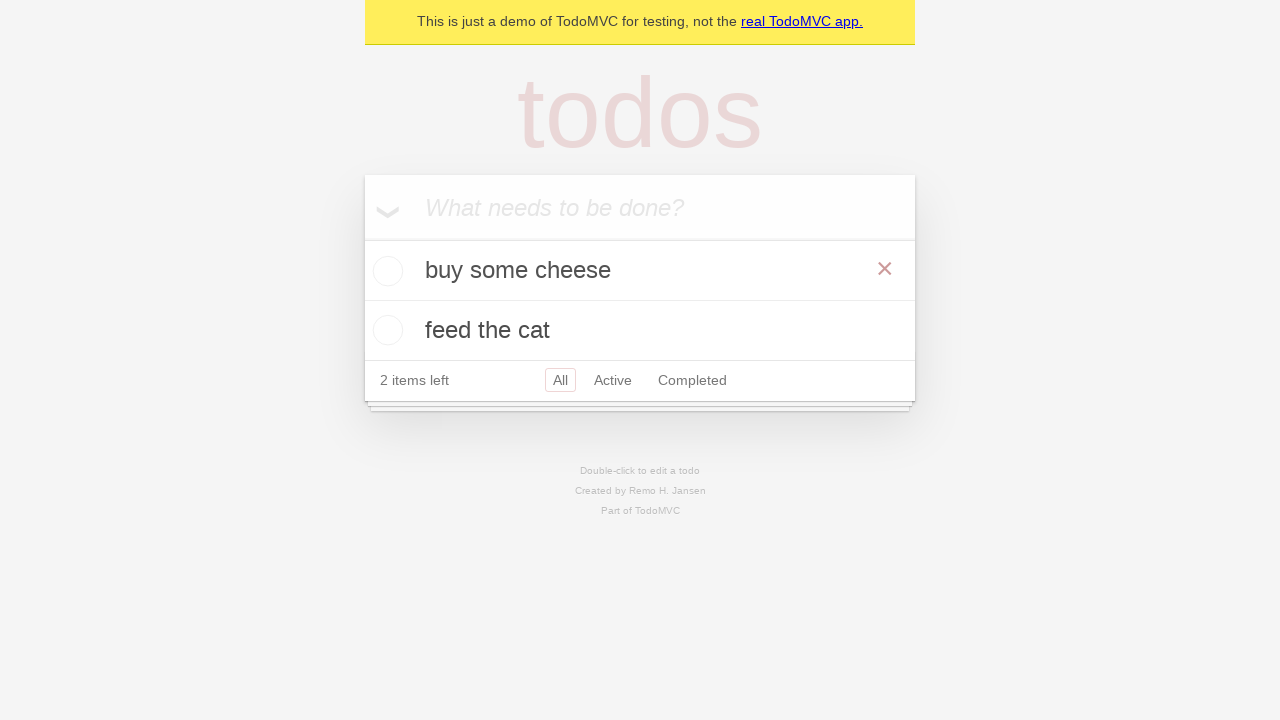

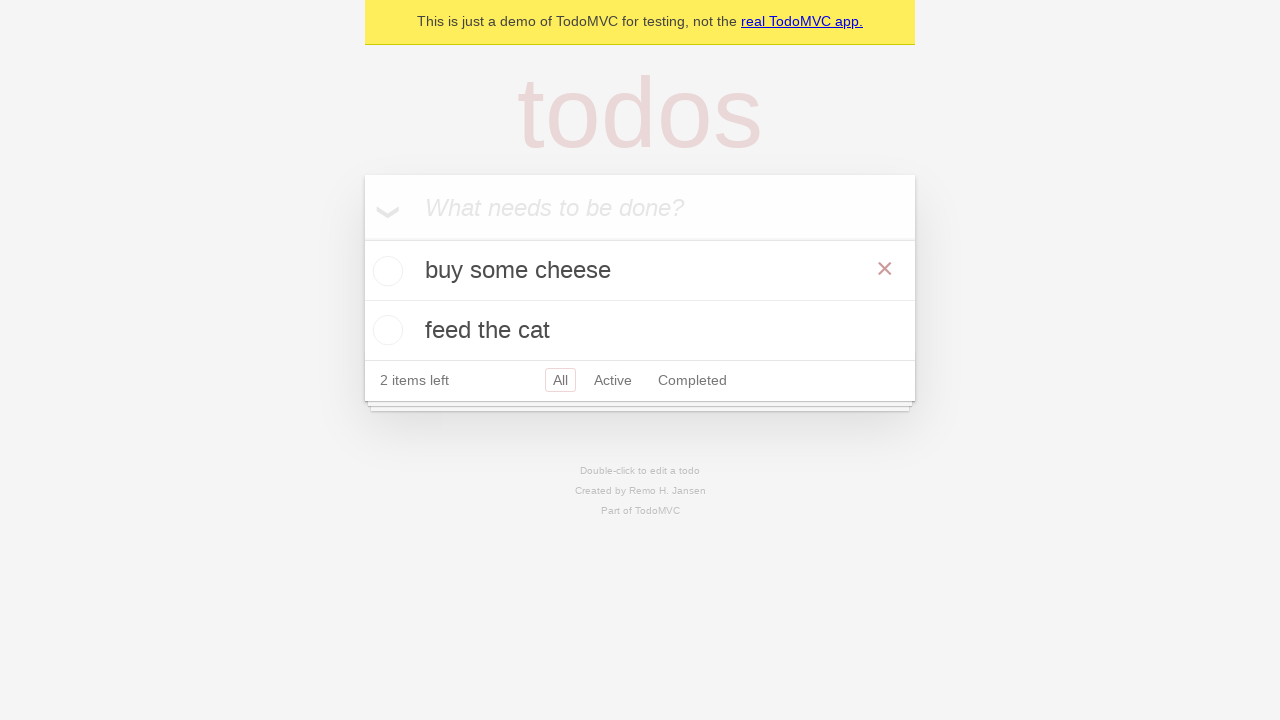